Tests JavaScript Alert functionality by clicking the first alert button, verifying the alert text is "I am a JS Alert", and accepting the alert

Starting URL: https://the-internet.herokuapp.com/javascript_alerts

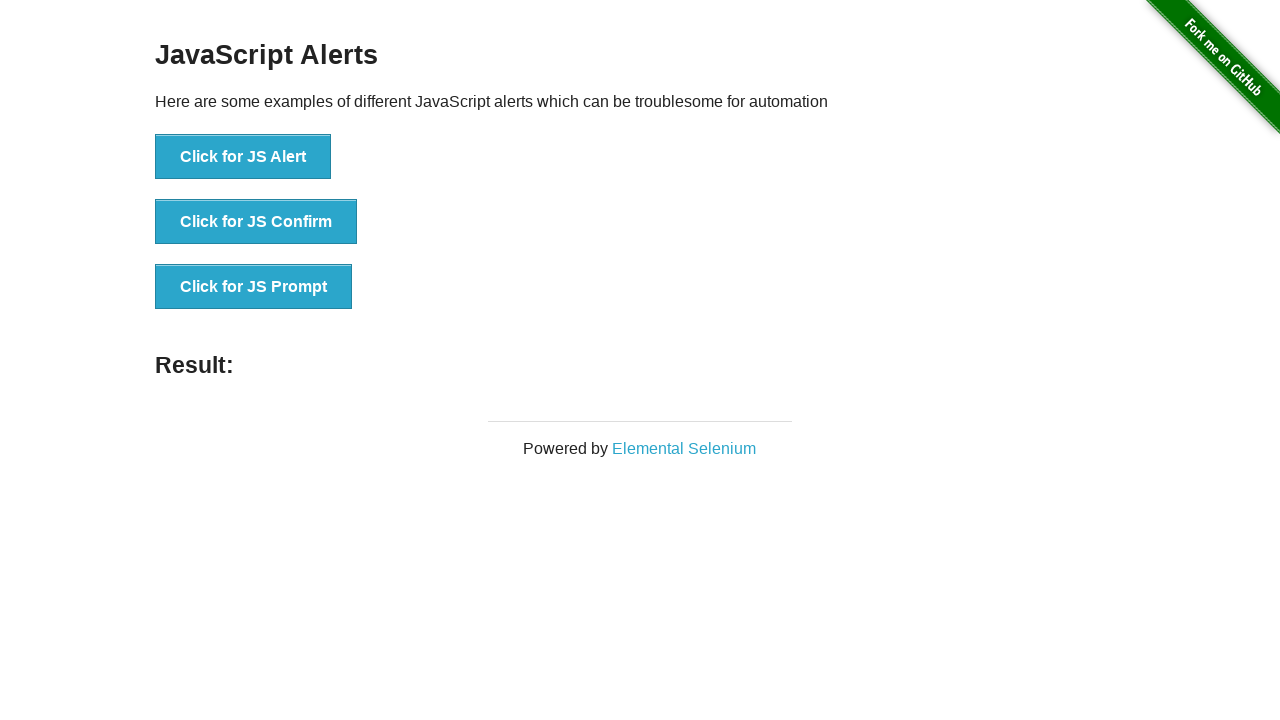

Clicked the first JS Alert button at (243, 157) on xpath=//*[text()='Click for JS Alert']
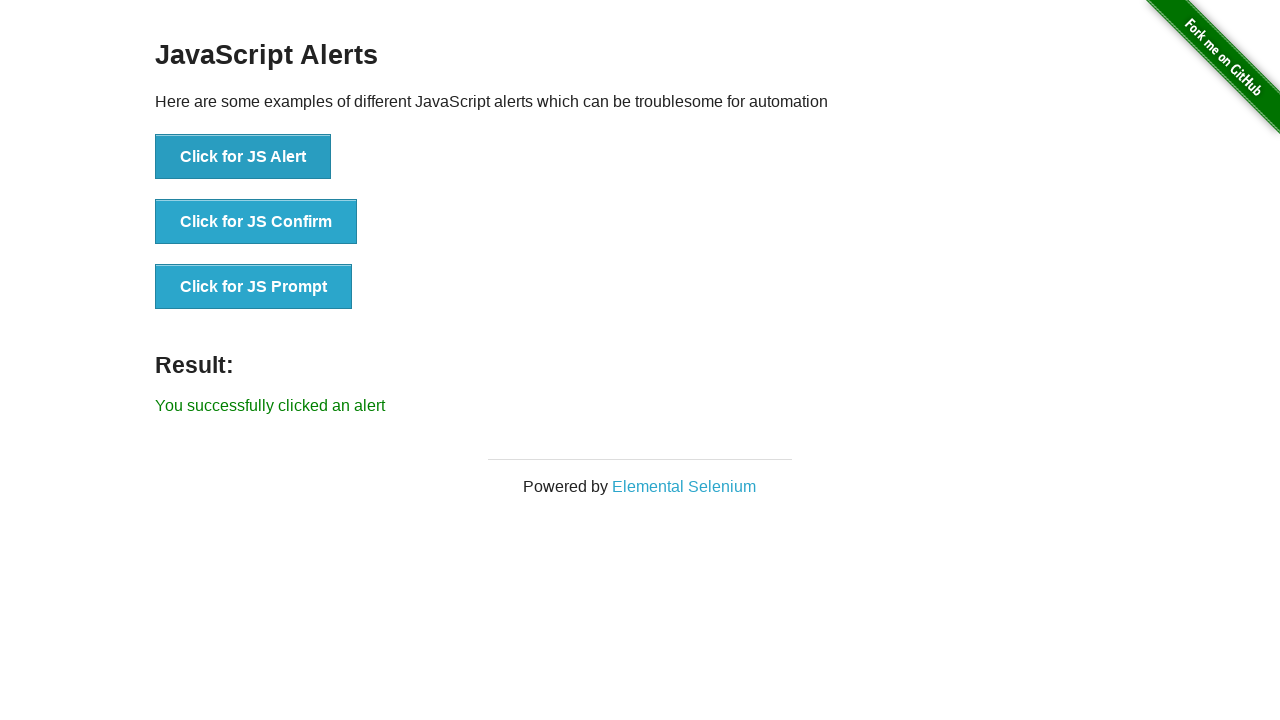

Set up default dialog handler to accept alerts
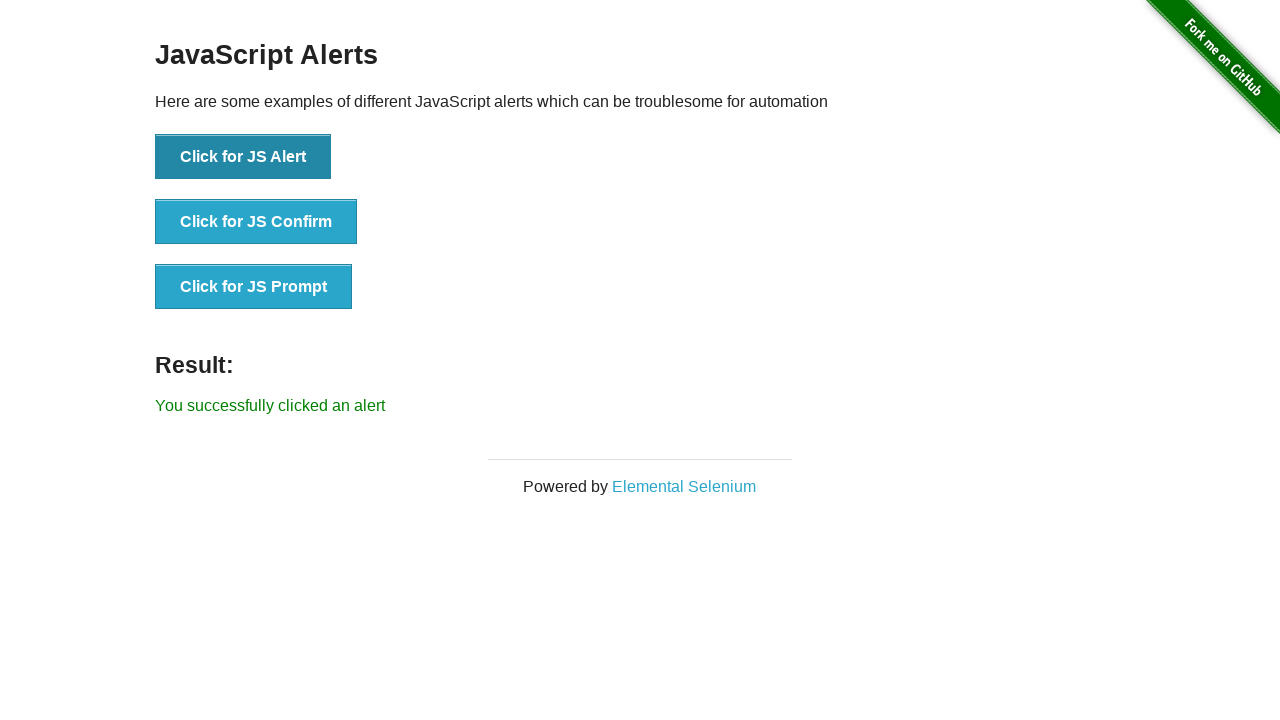

Registered alert handler to verify message is 'I am a JS Alert'
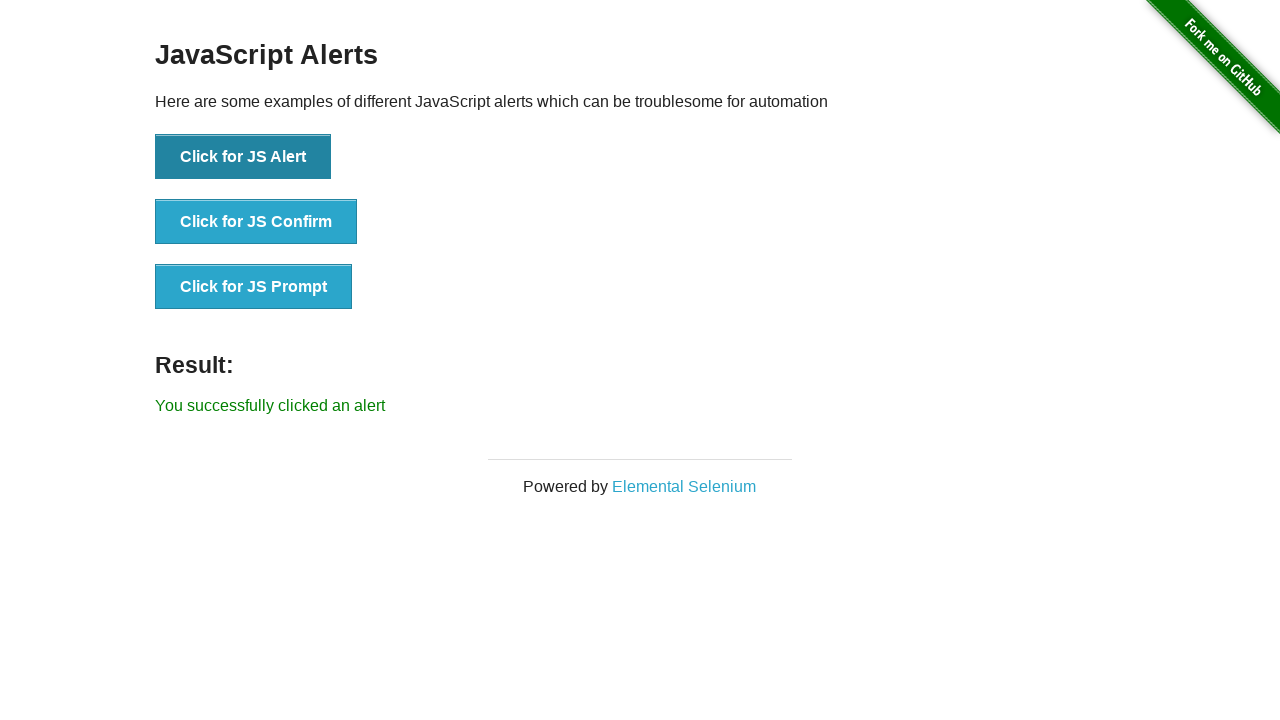

Clicked the JS Alert button and alert appeared with correct message at (243, 157) on xpath=//*[text()='Click for JS Alert']
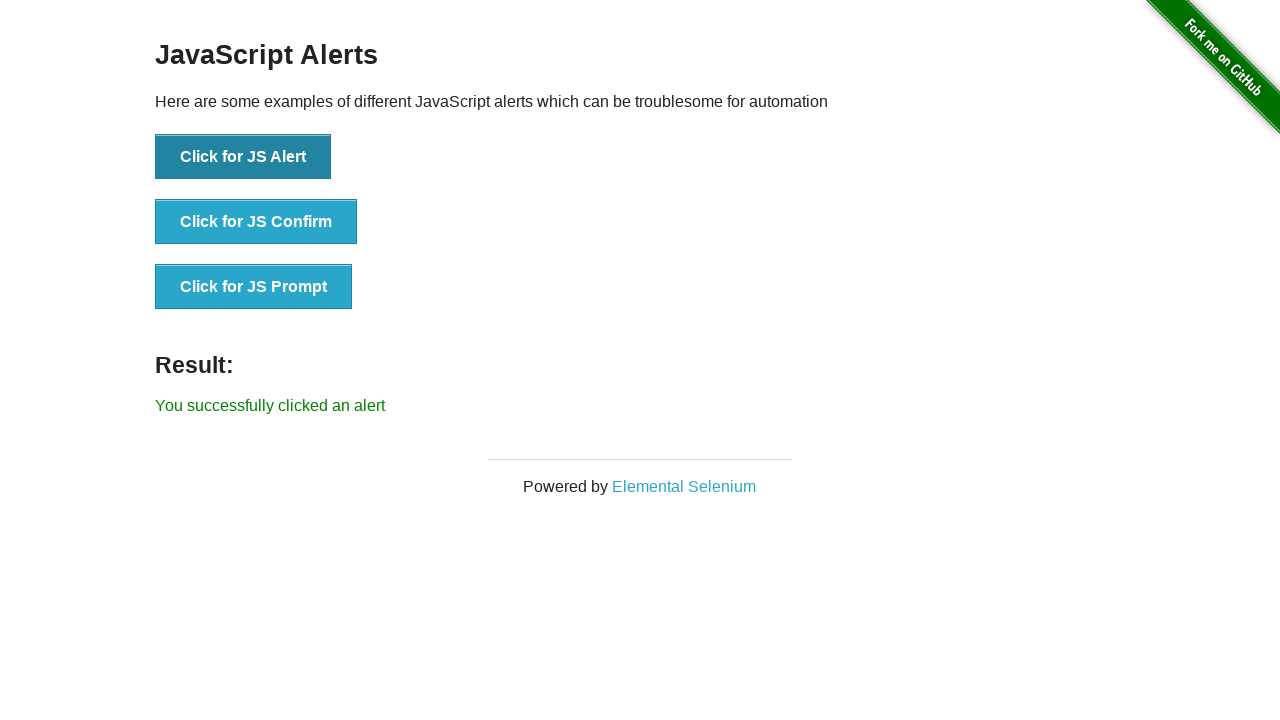

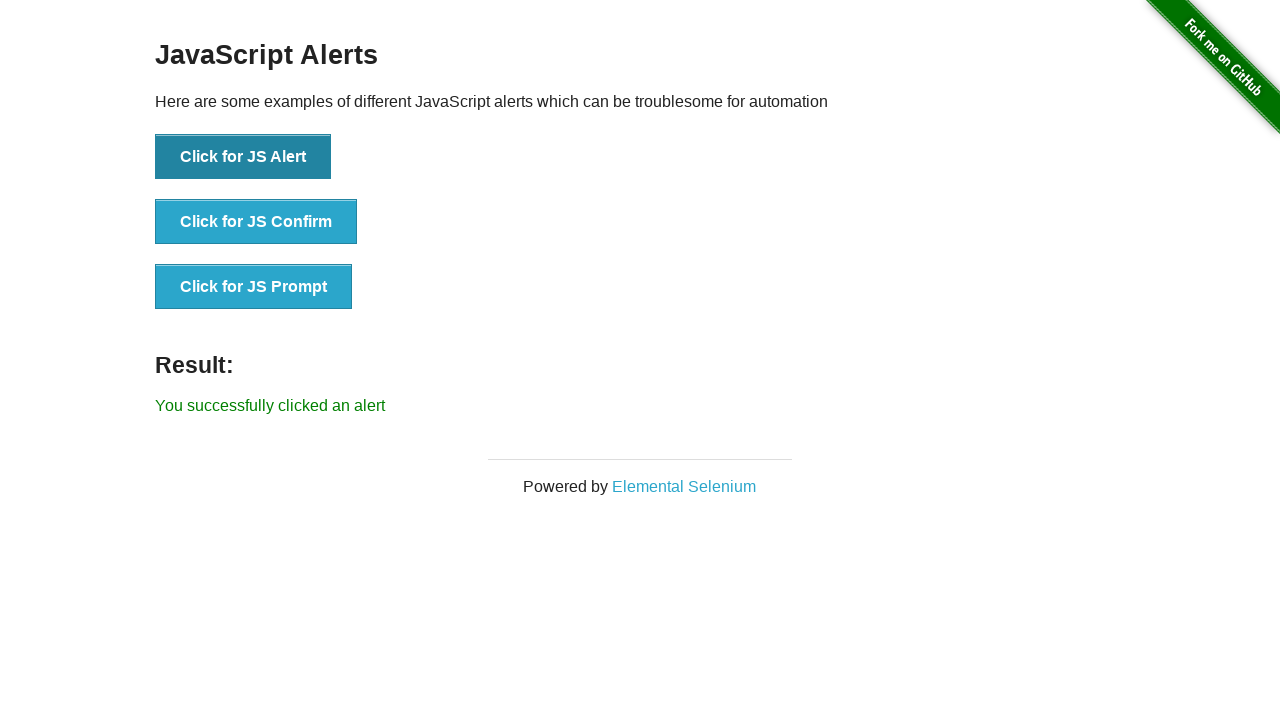